Tests that the text input field is cleared after adding a todo item

Starting URL: https://demo.playwright.dev/todomvc

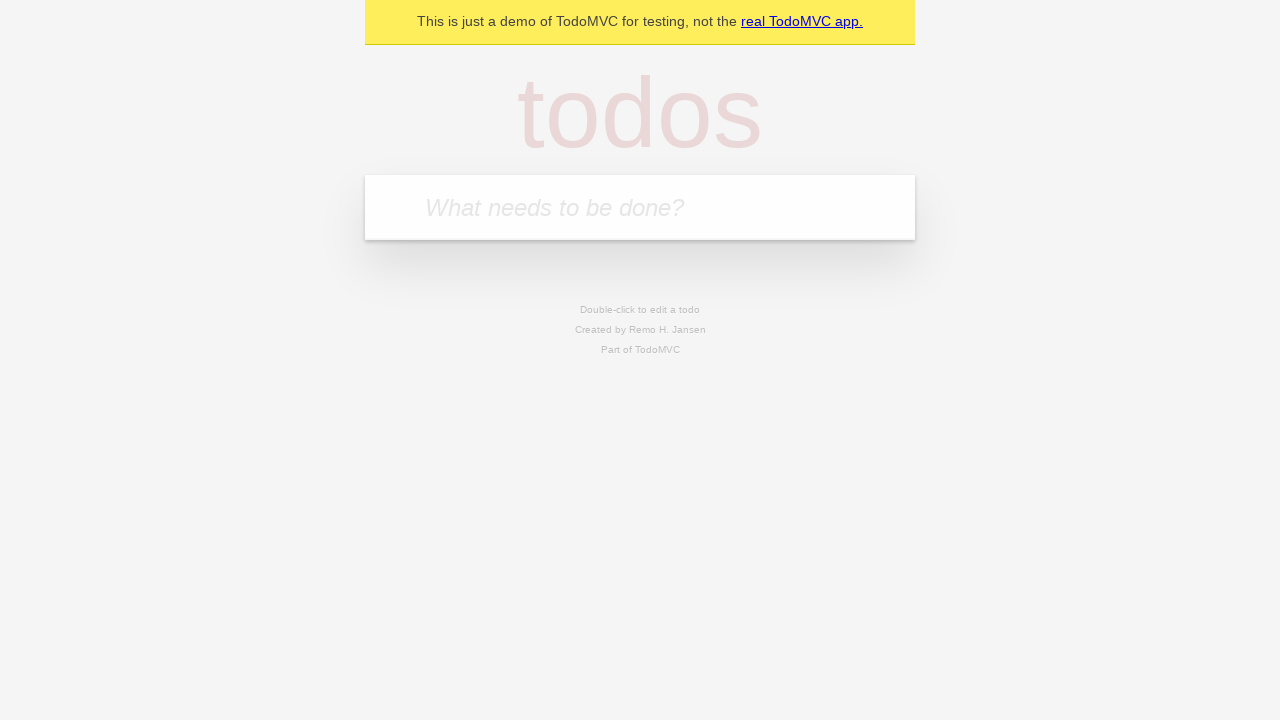

Filled text input field with 'buy some cheese' on internal:attr=[placeholder="What needs to be done?"i]
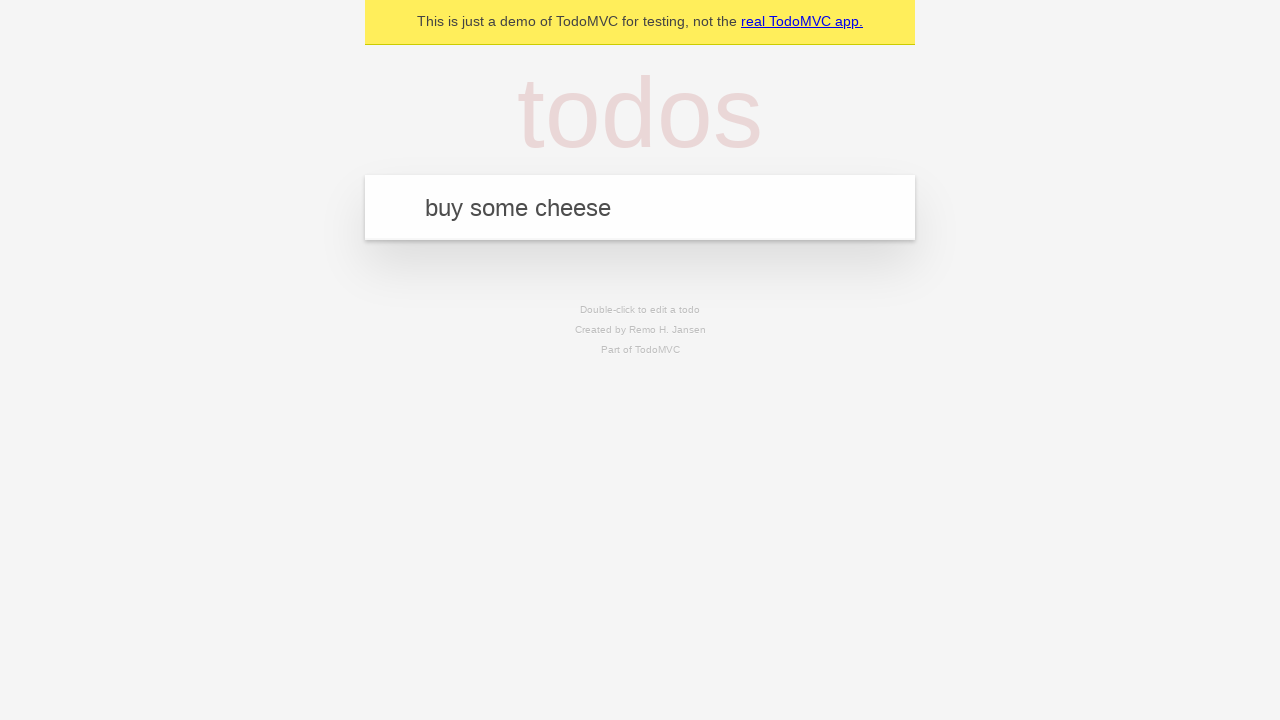

Pressed Enter to add todo item on internal:attr=[placeholder="What needs to be done?"i]
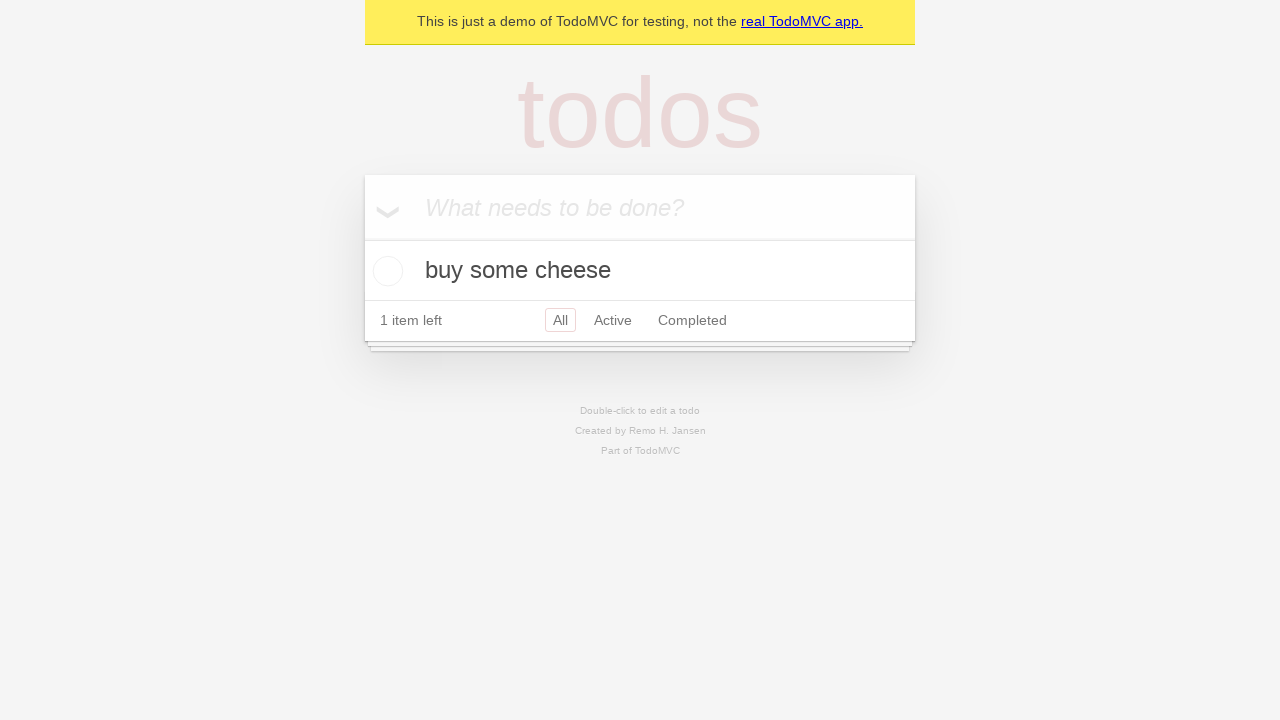

Todo item appeared in the list
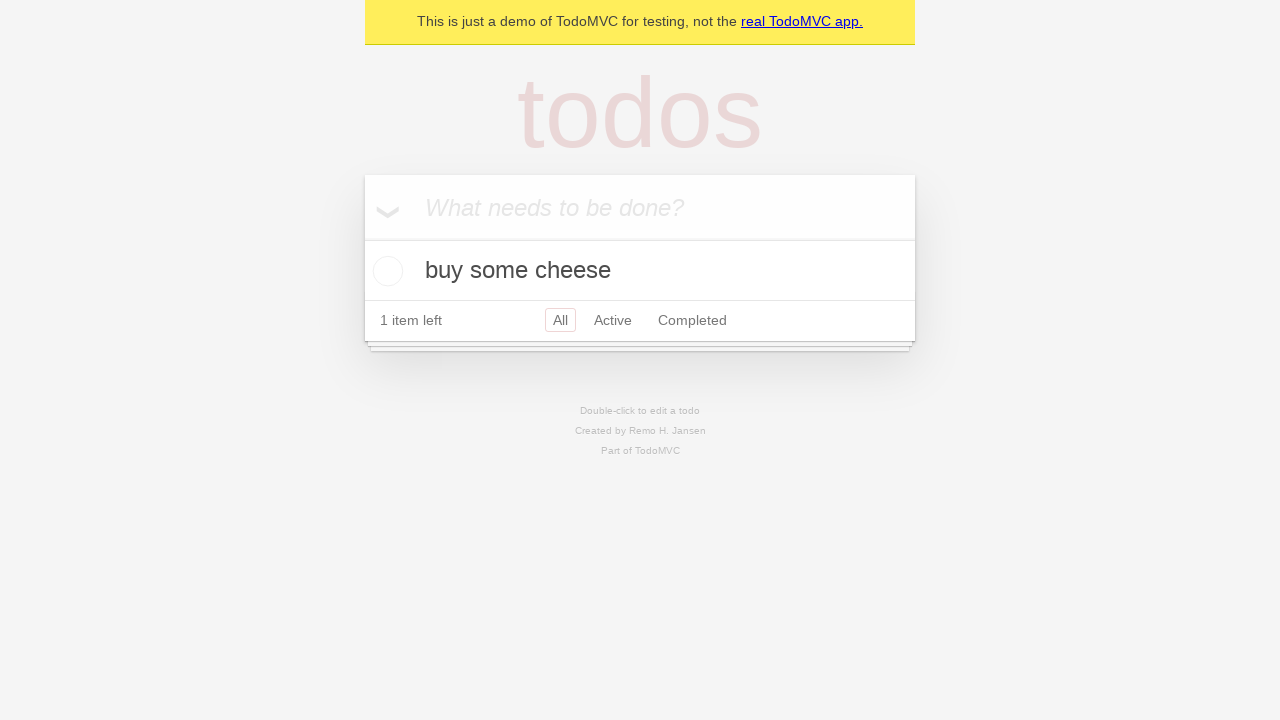

Verified that text input field was cleared after adding item
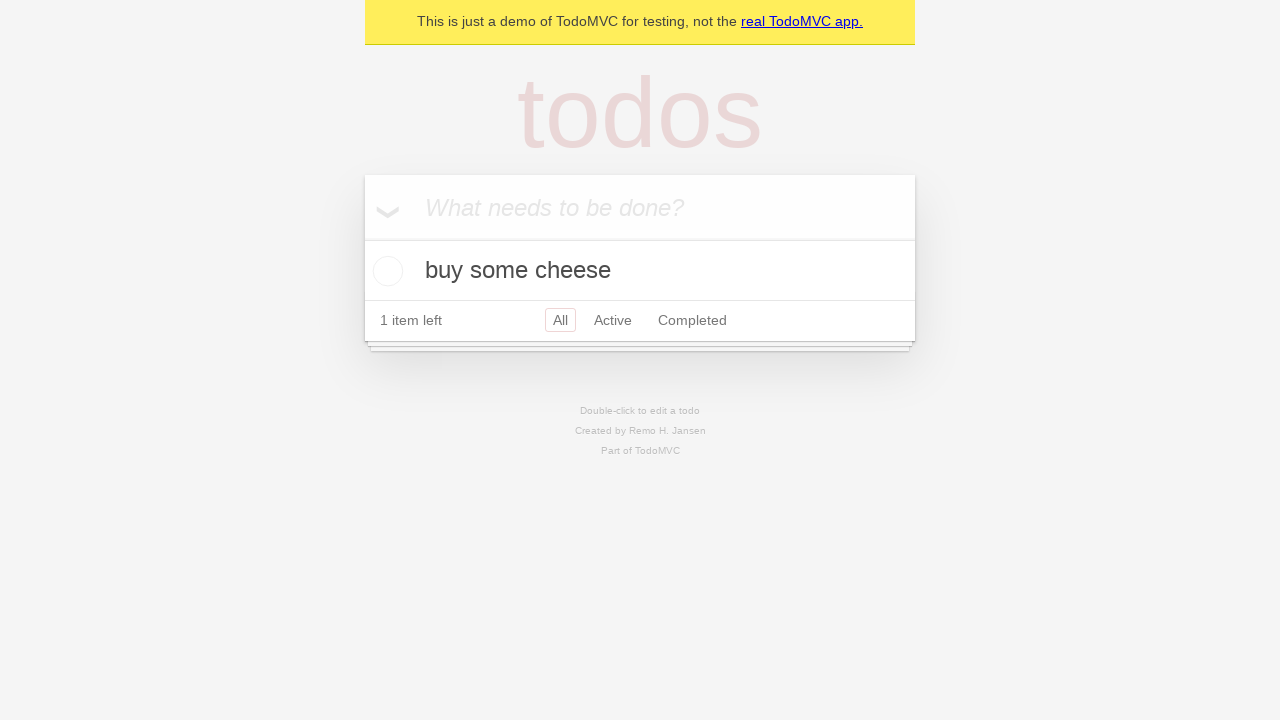

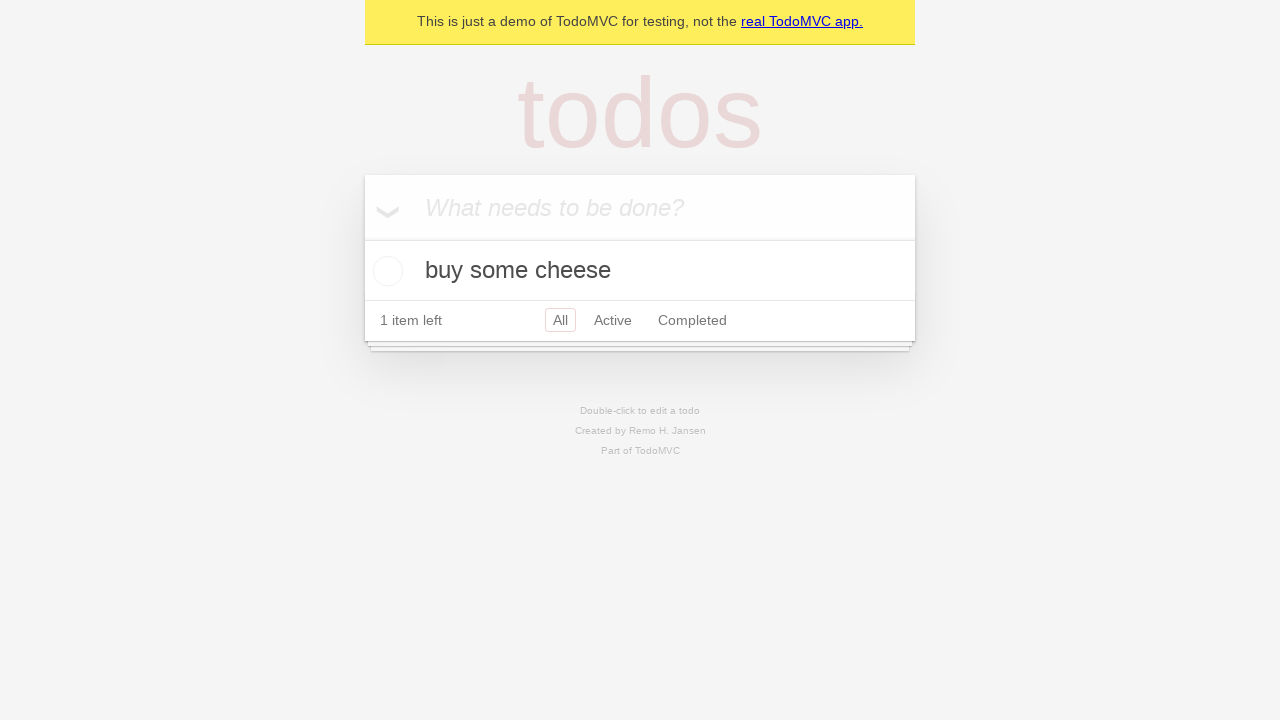